Tests handling a JavaScript prompt dialog by clicking a button that triggers the prompt, entering a name, and verifying the result is displayed.

Starting URL: https://testautomationpractice.blogspot.com/

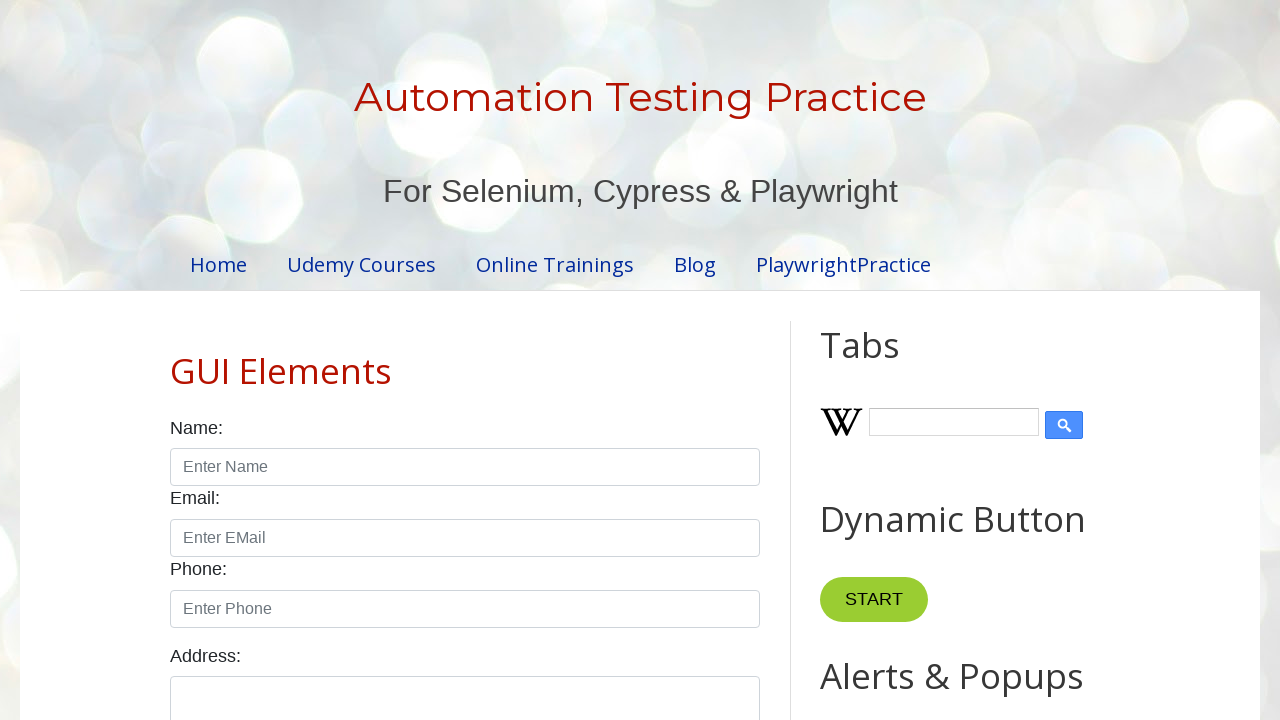

Set up dialog handler to accept prompt with name 'Kanika'
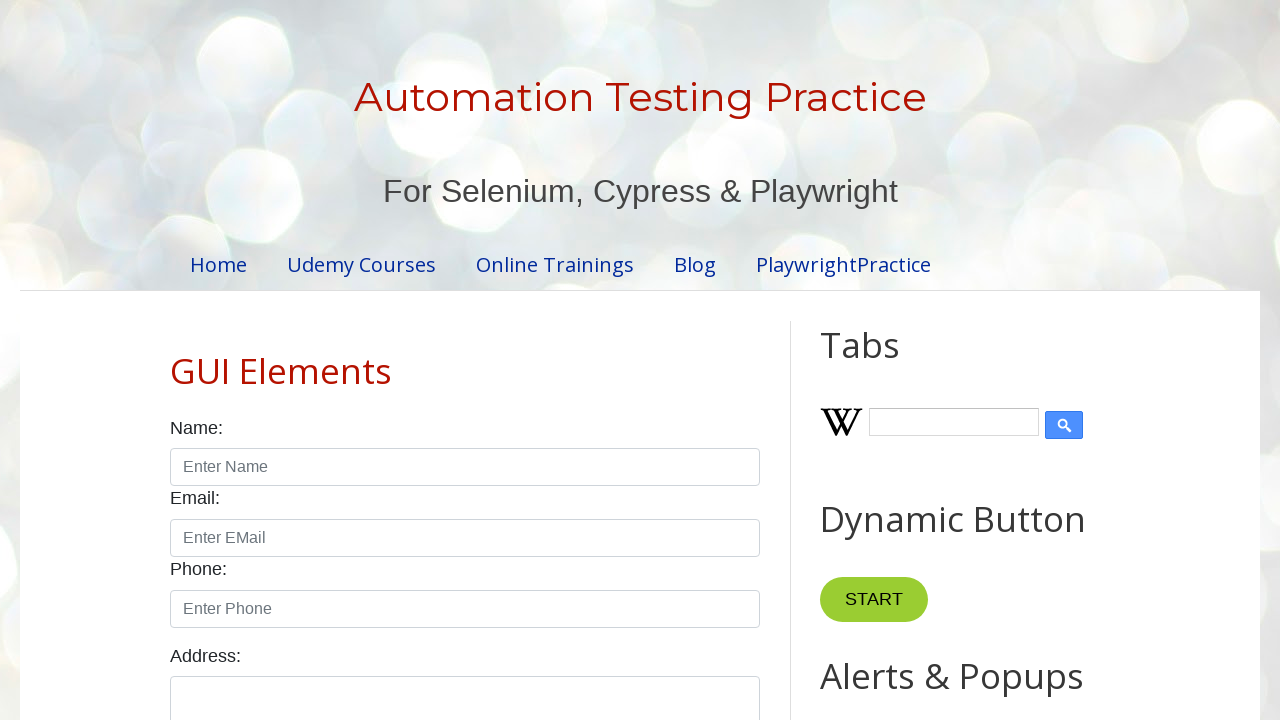

Clicked button to trigger prompt alert at (890, 360) on button[onclick="myFunctionPrompt()"]
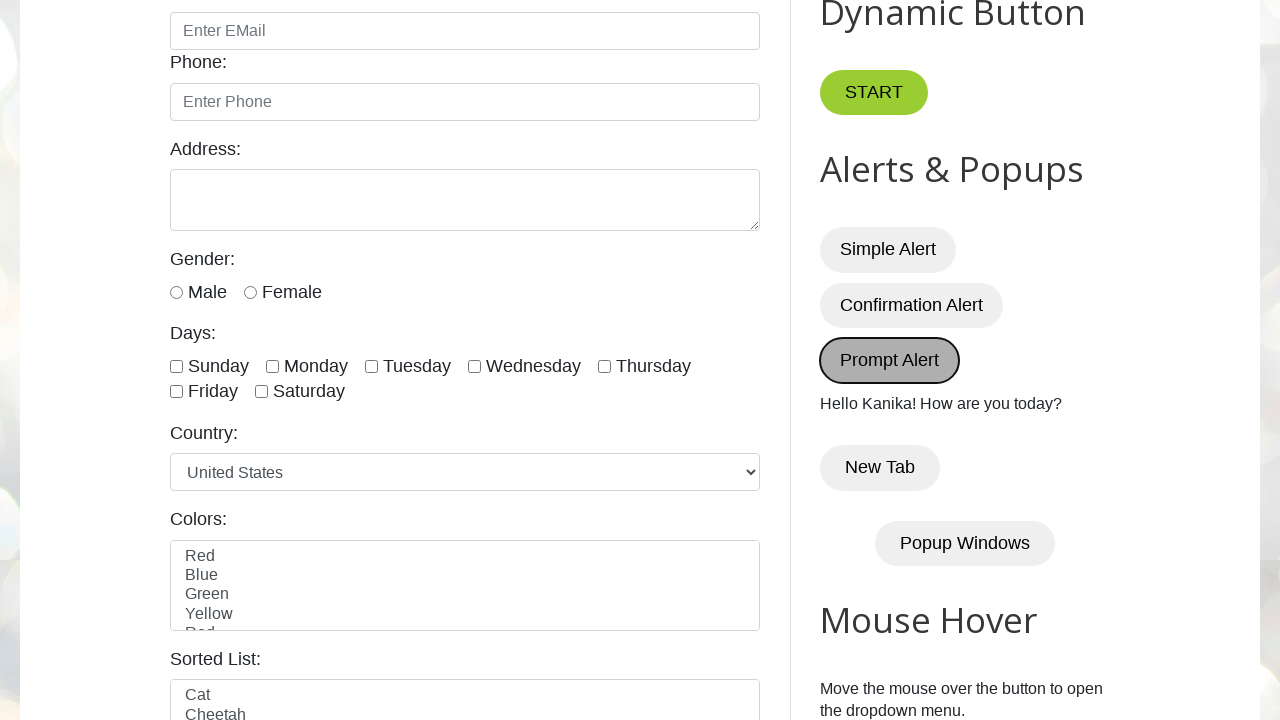

Demo paragraph is visible after accepting prompt with name
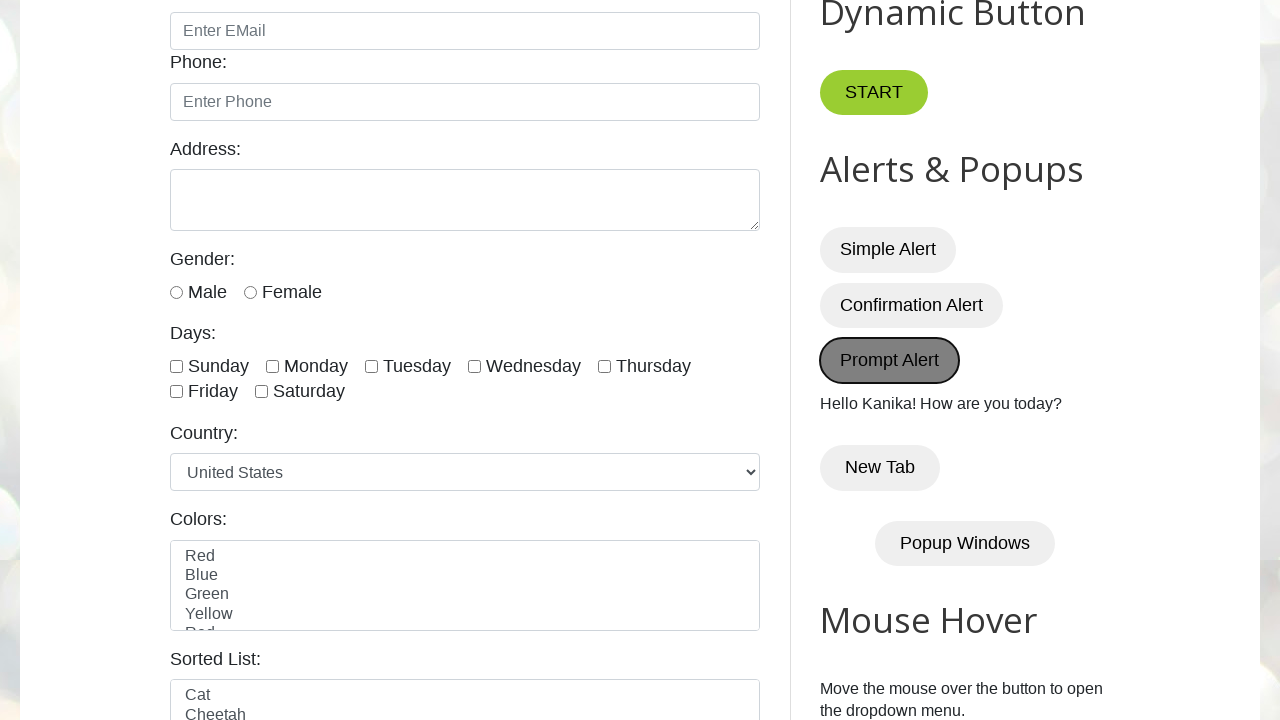

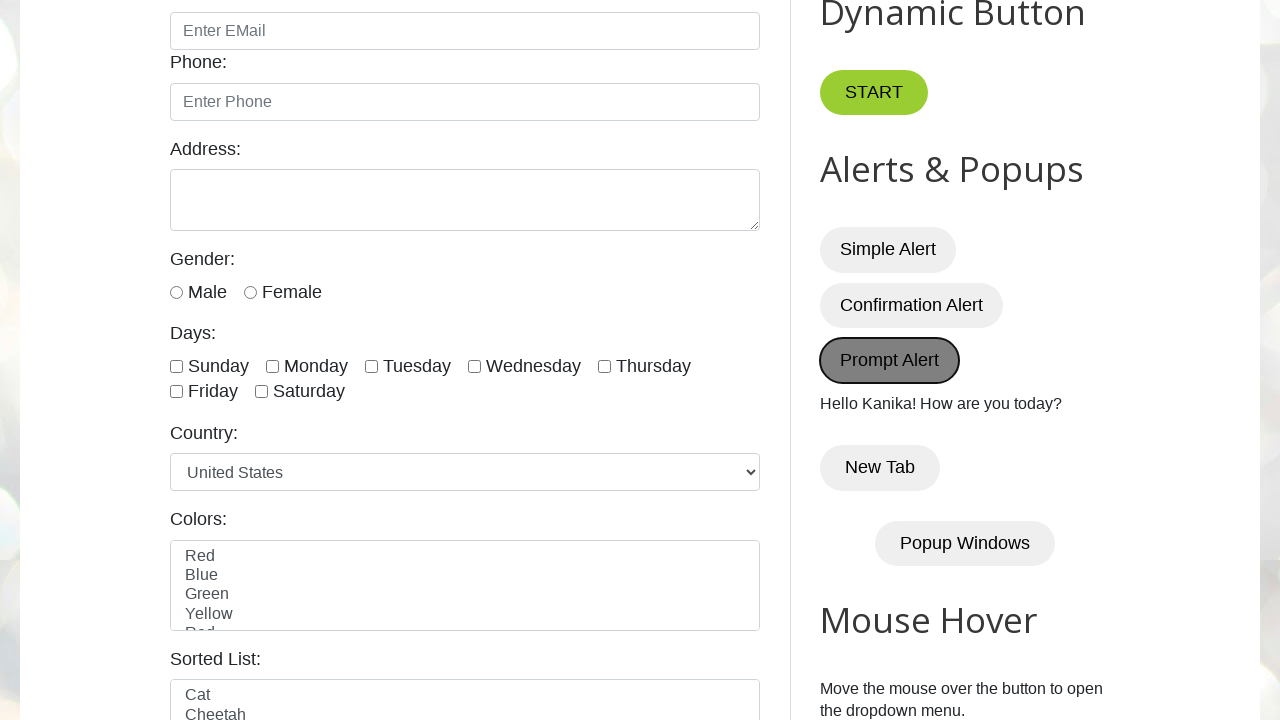